Navigates to Submit new Language page, clicks Submit without filling required fields, and verifies the error message contains specific words and punctuation

Starting URL: http://www.99-bottles-of-beer.net/

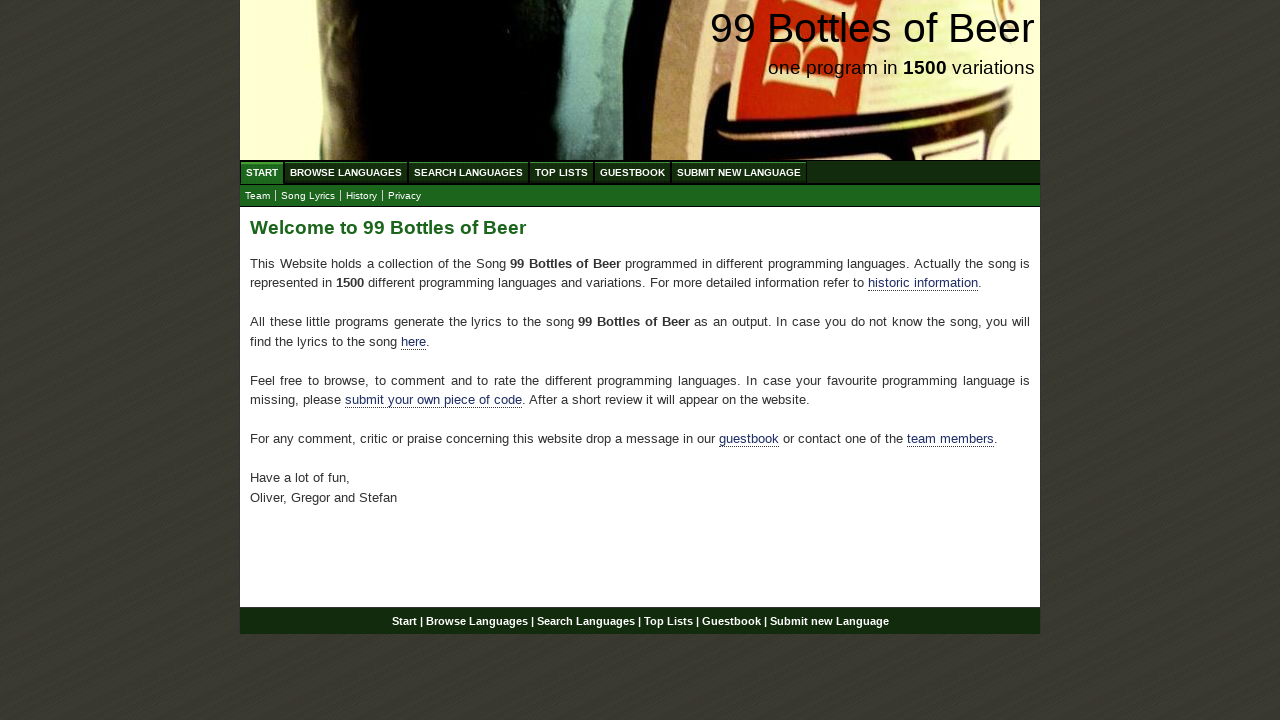

Clicked on 'Submit new Language' menu item at (739, 172) on xpath=//li/a[contains(text(), 'Submit new Language')]
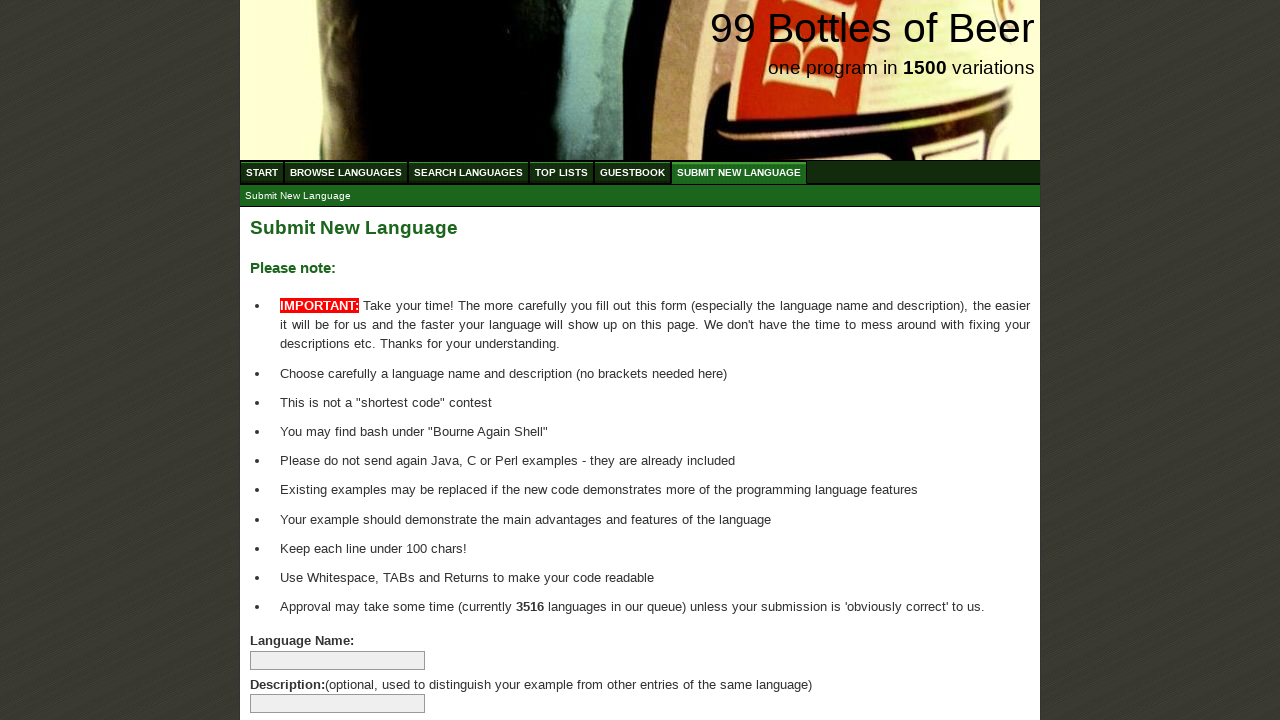

Clicked Submit Language button without filling required fields at (294, 665) on xpath=//input[@name='submitlanguage']
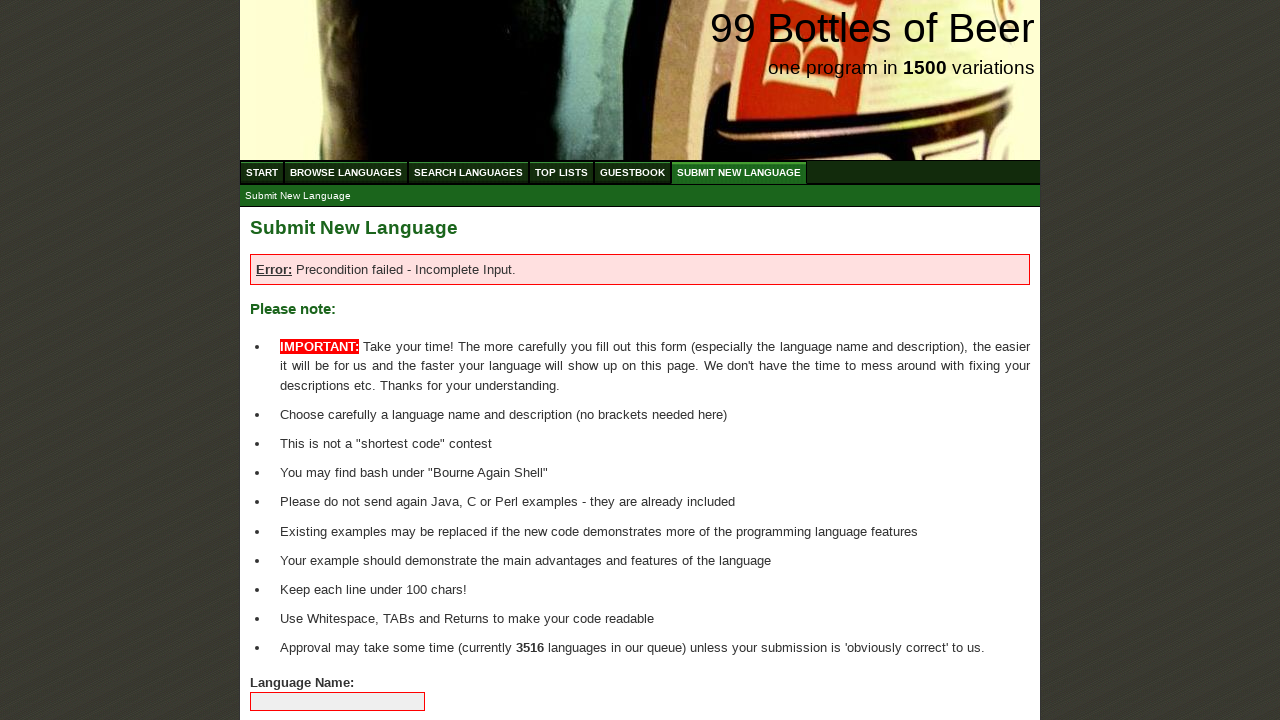

Retrieved error message text content
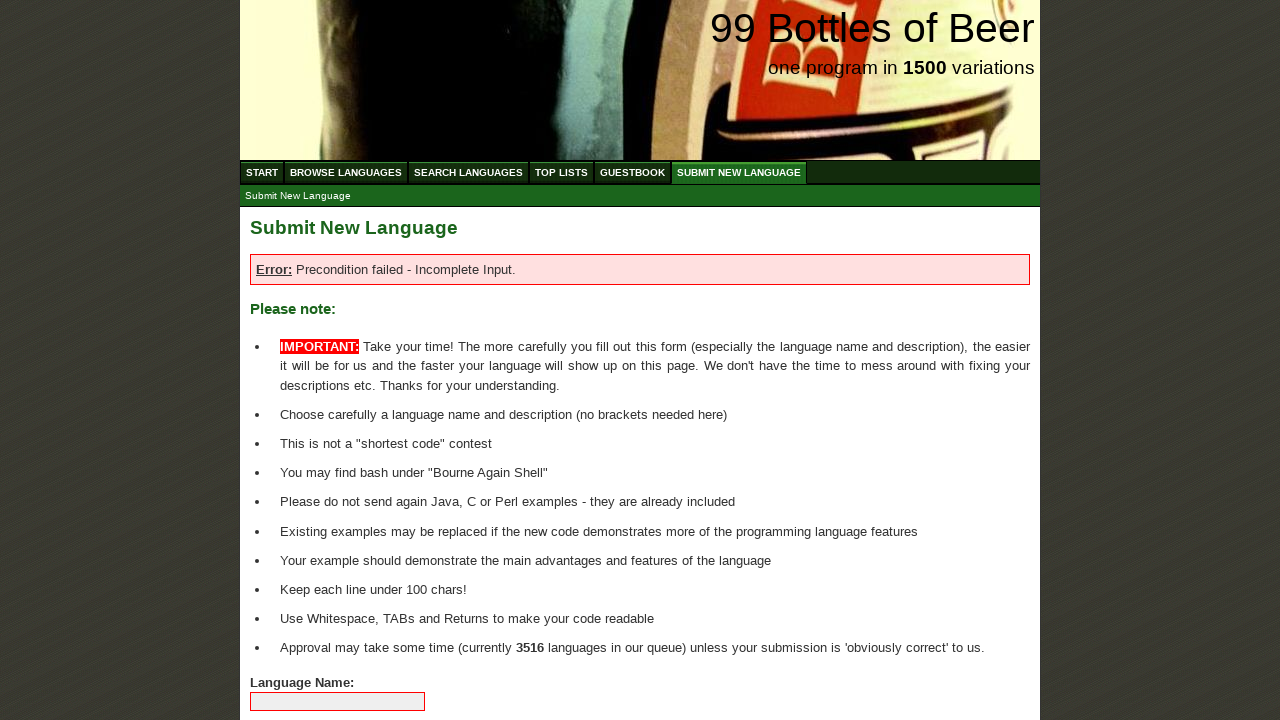

Verified error message contains 'Error'
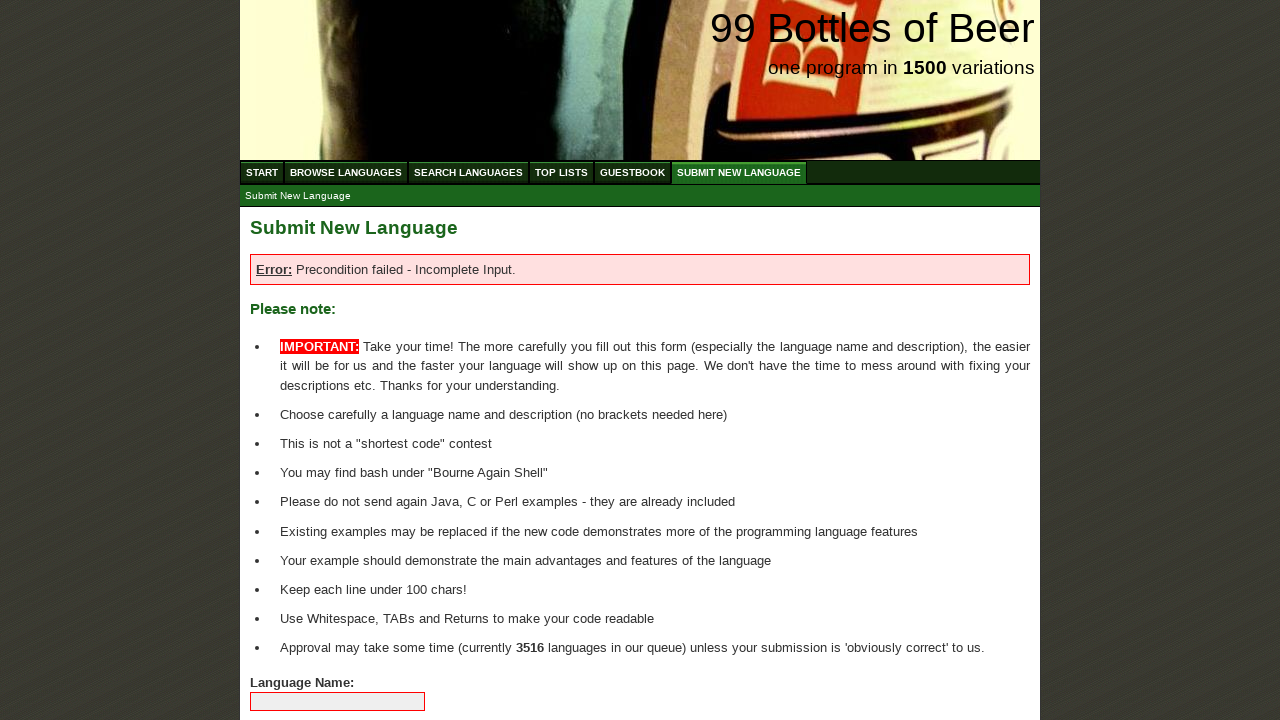

Verified error message contains 'Precondition'
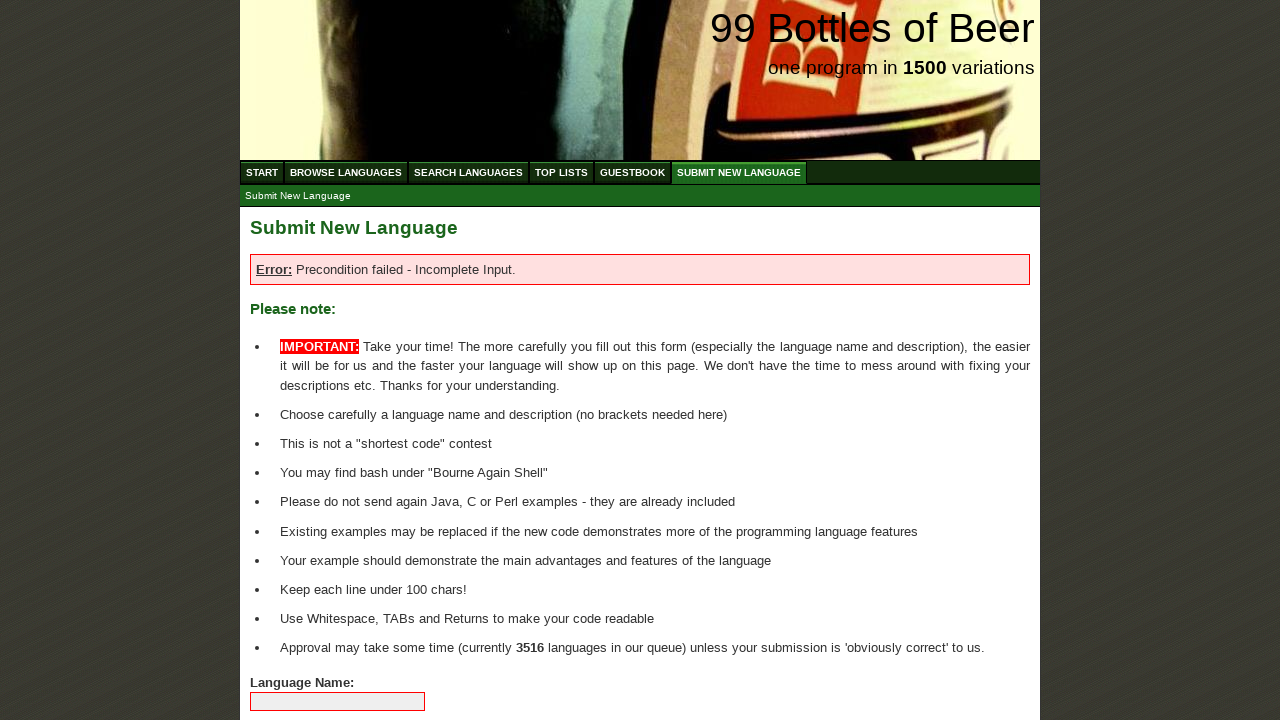

Verified error message contains 'Input'
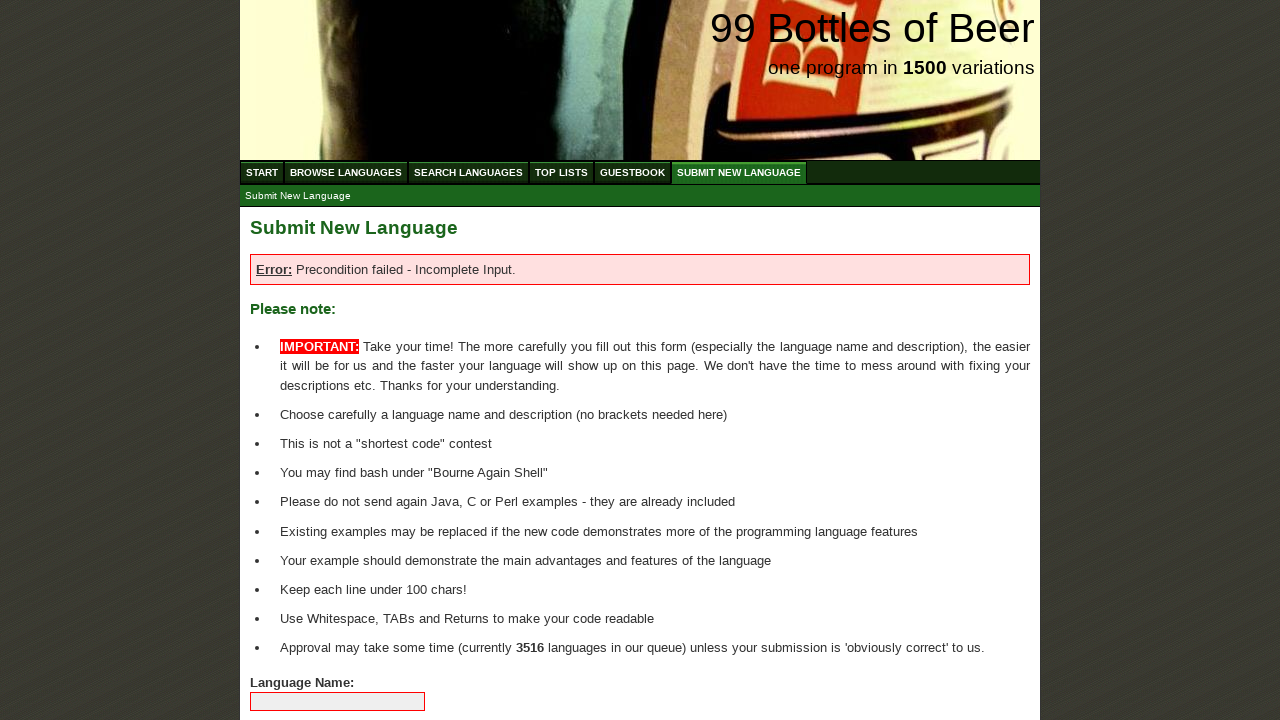

Verified error message contains 'failed'
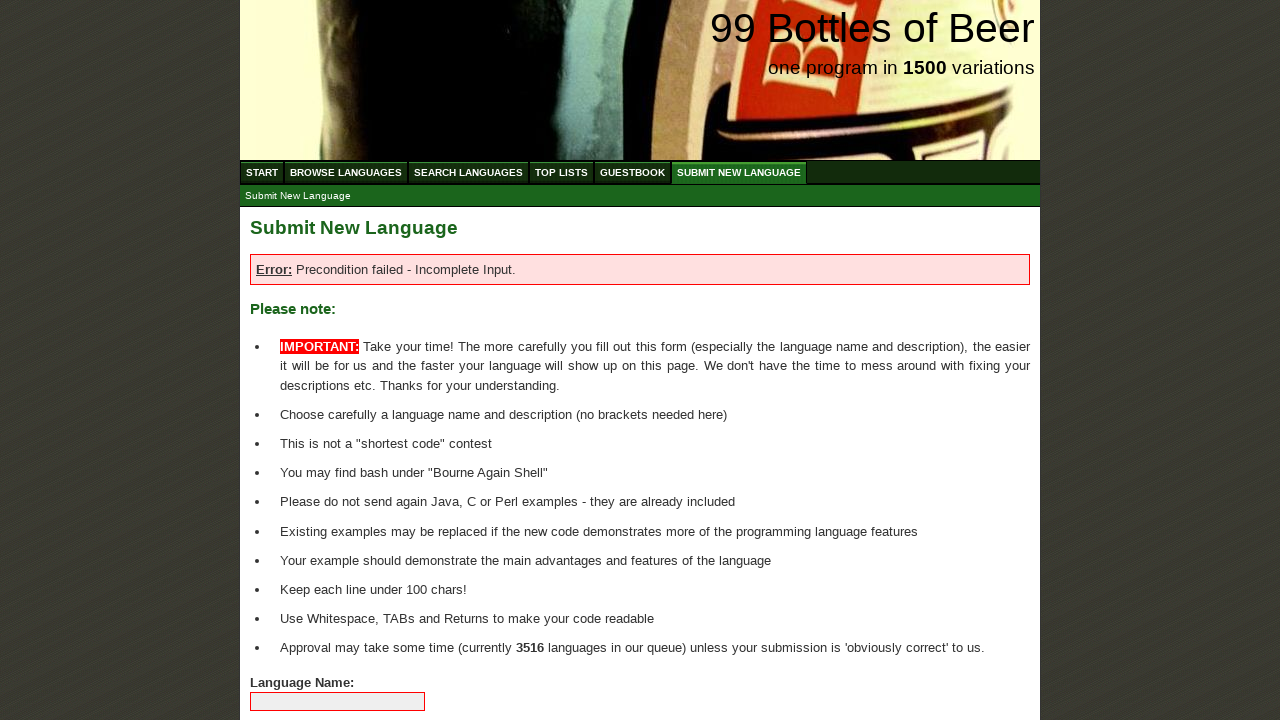

Verified error message contains 'Incomplet'
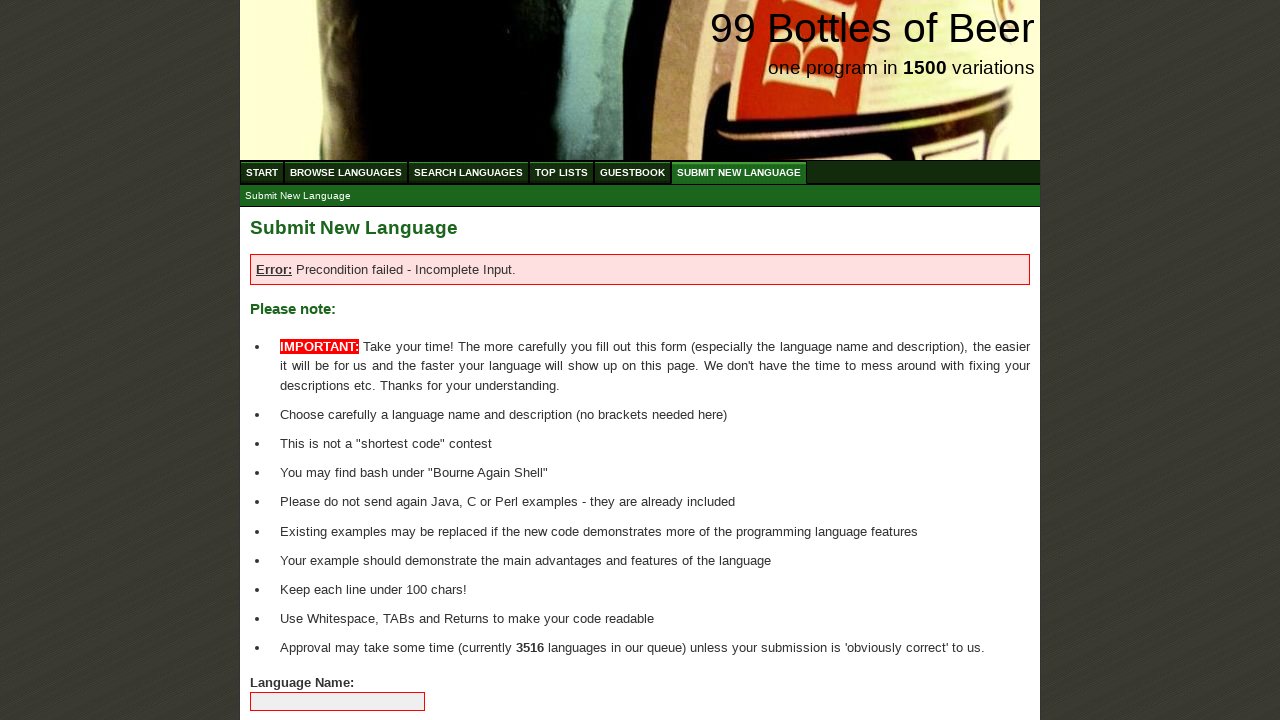

Verified error message contains ':' punctuation
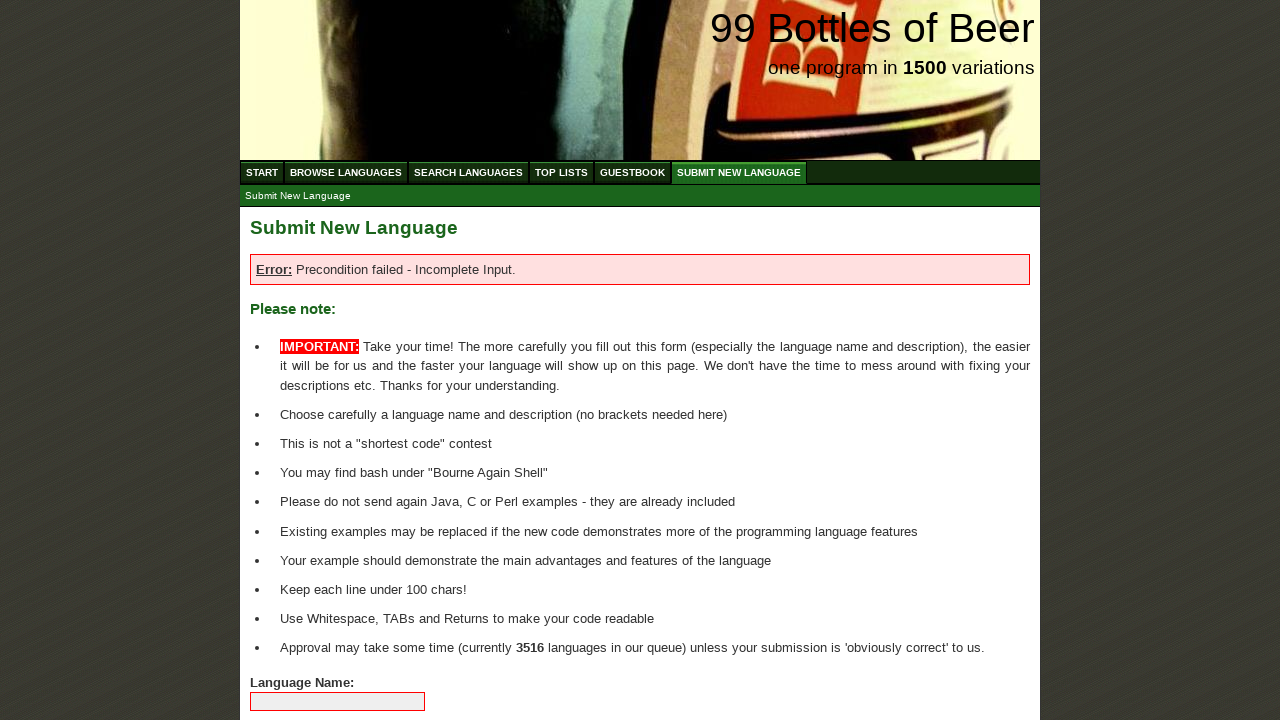

Verified error message contains '-' punctuation
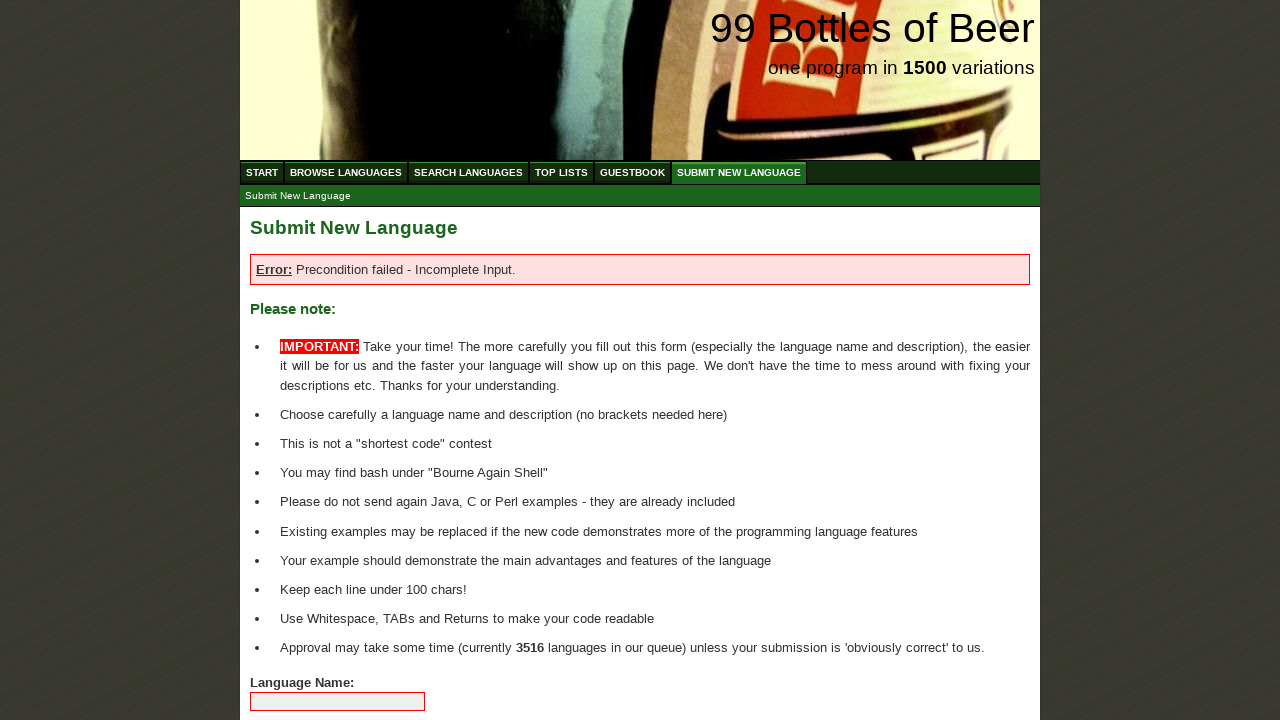

Verified error message contains '.' punctuation
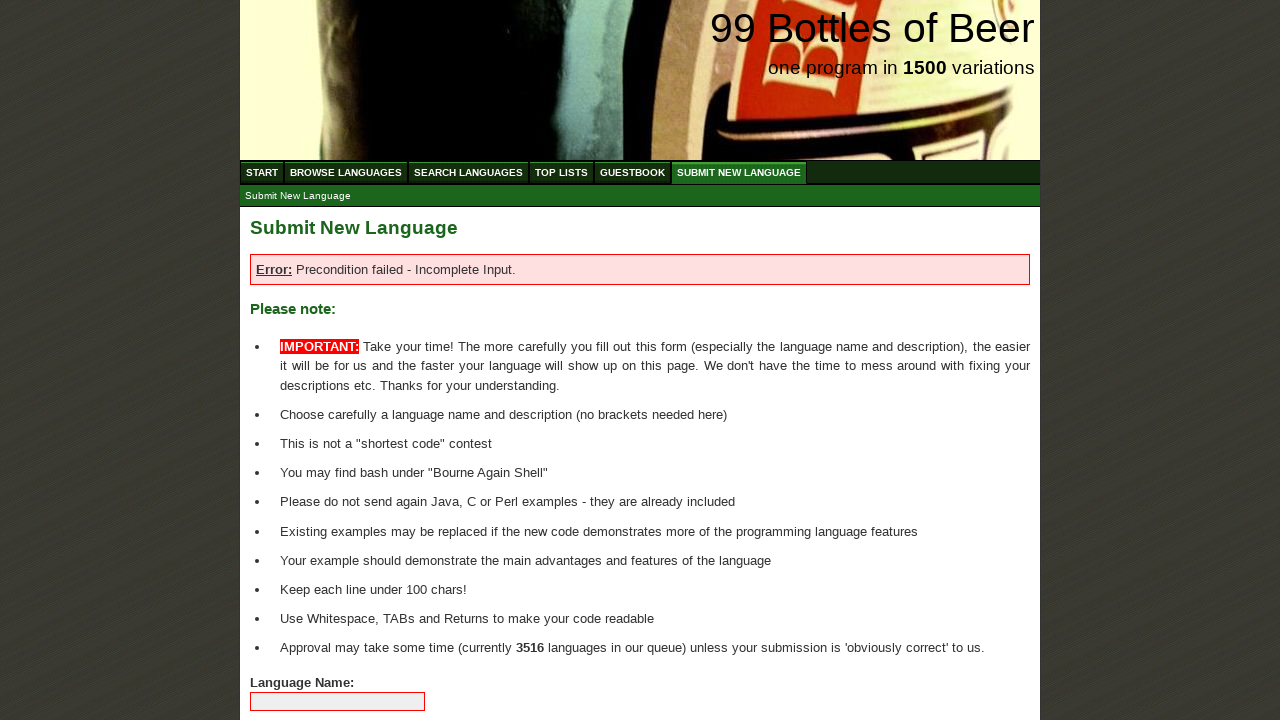

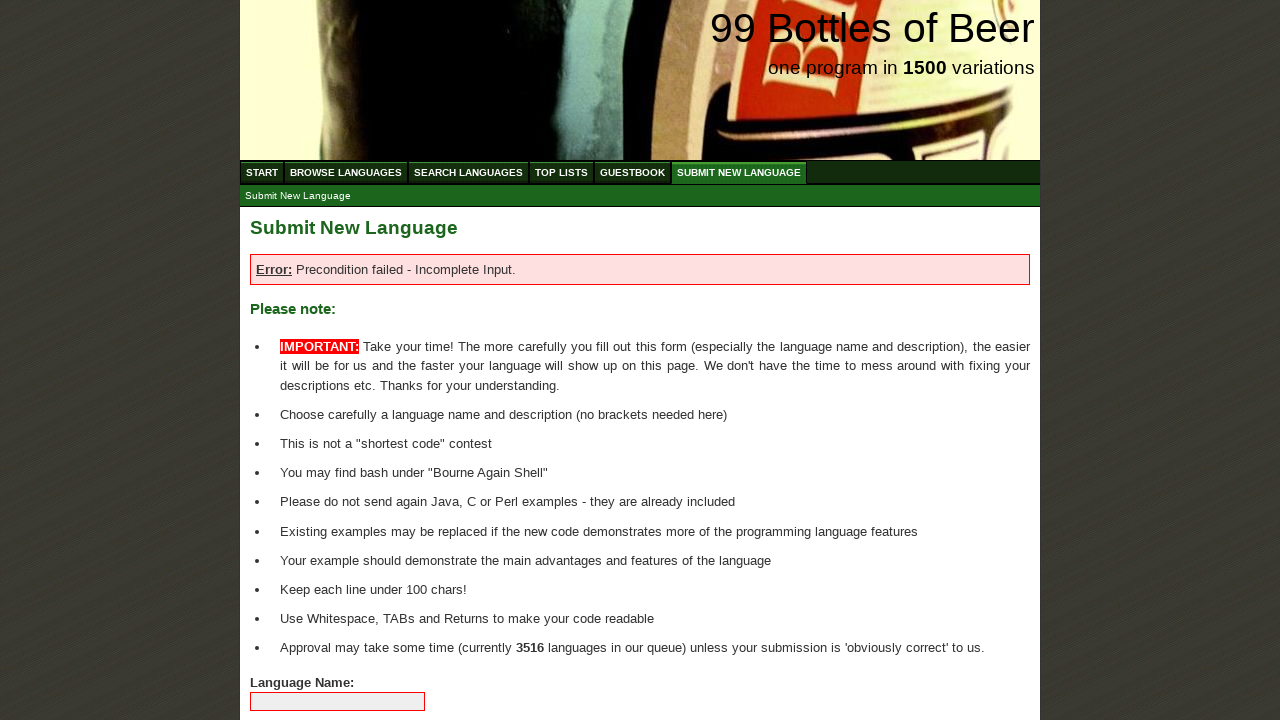